Tests file upload functionality by clicking the photo upload button and waiting for the filename element to become visible

Starting URL: https://webapps.tekstac.com/SeleniumApp1/SmartUniversity/add_stud.html

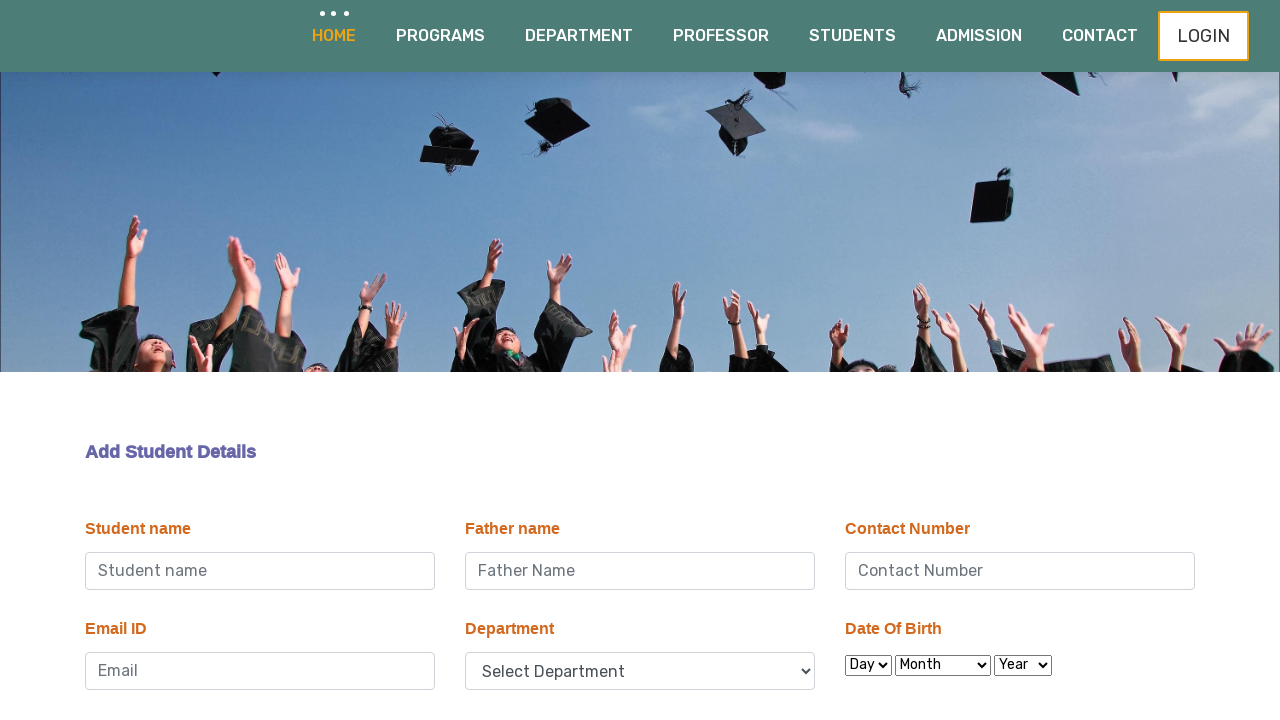

Clicked photo upload button at (148, 360) on #file1
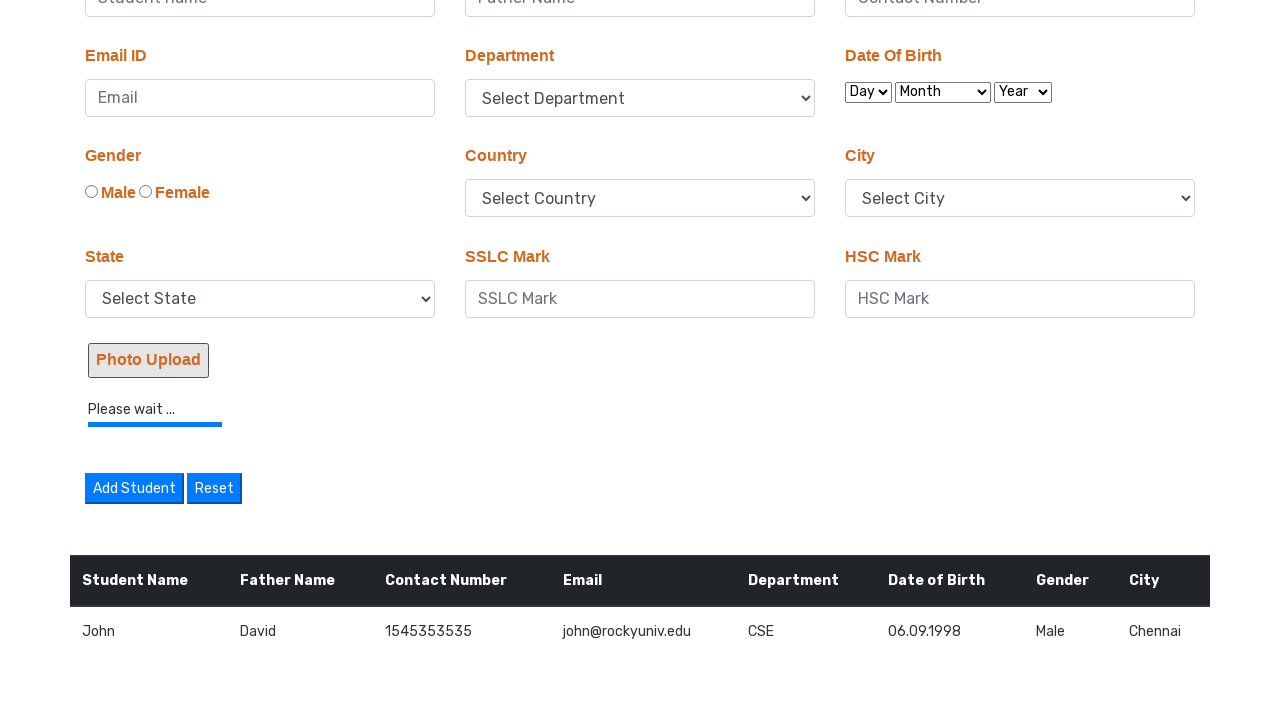

Filename element became visible
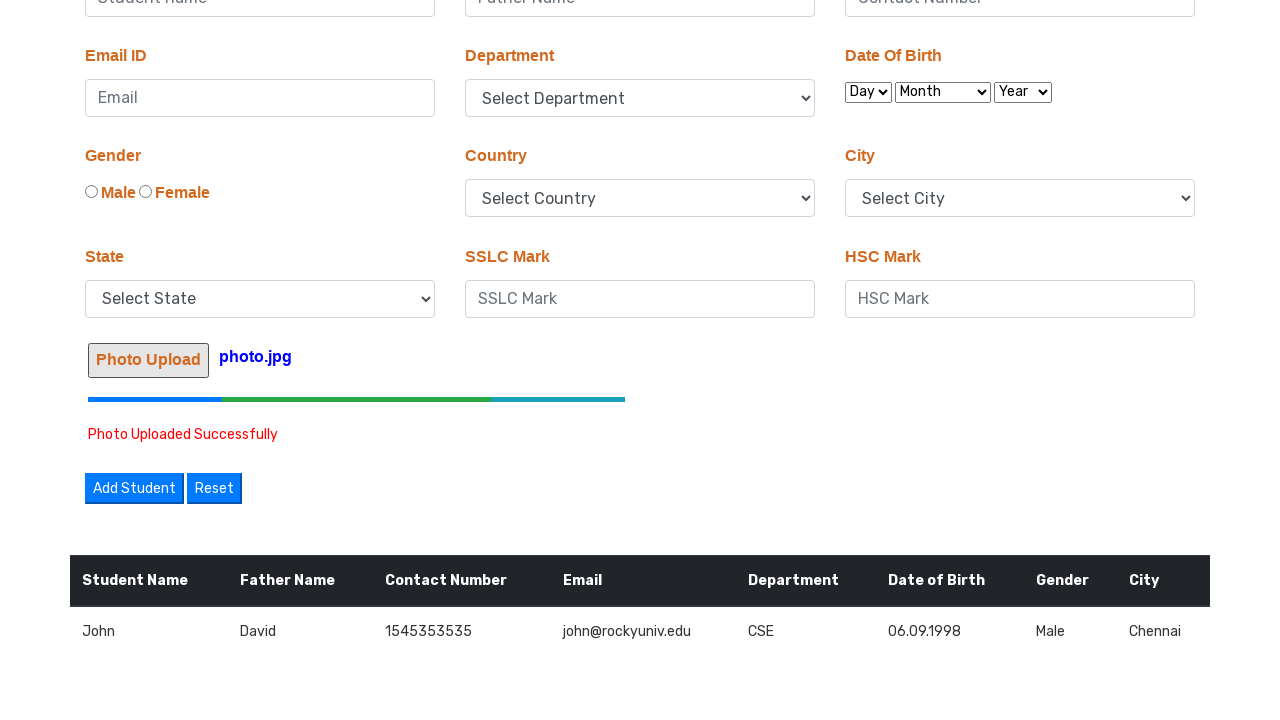

Located filename element
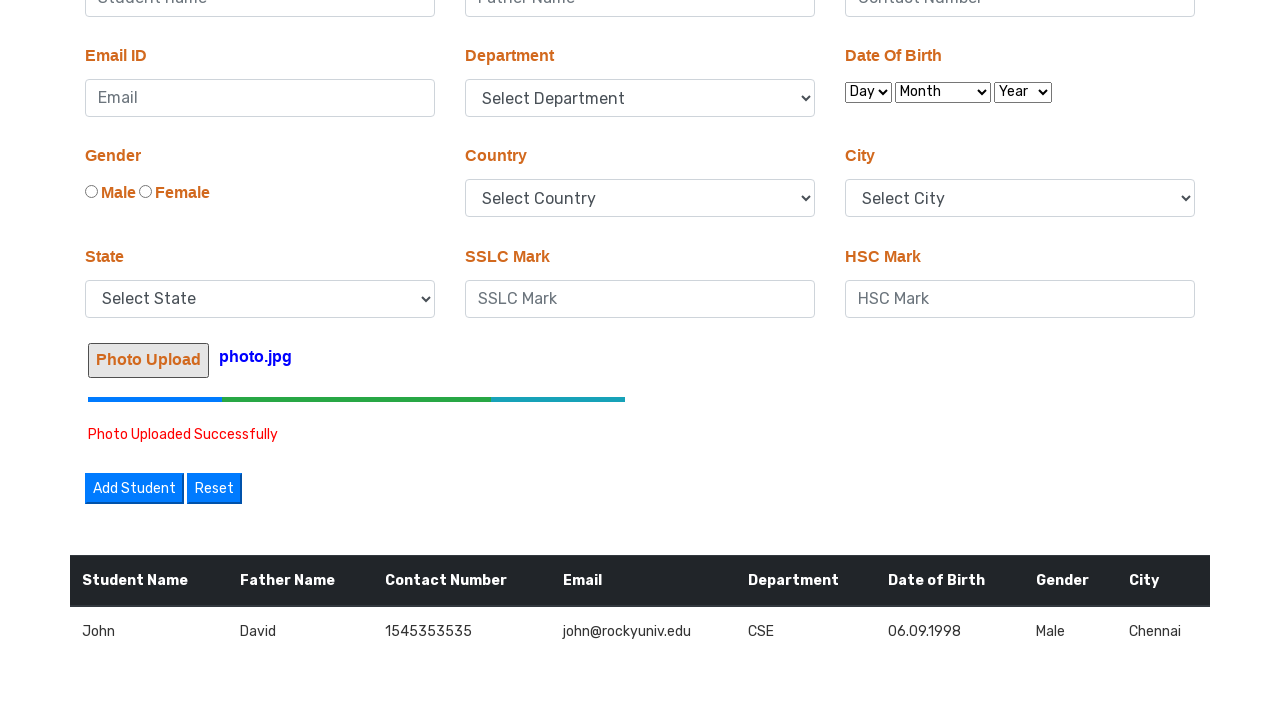

Retrieved filename text: photo.jpg
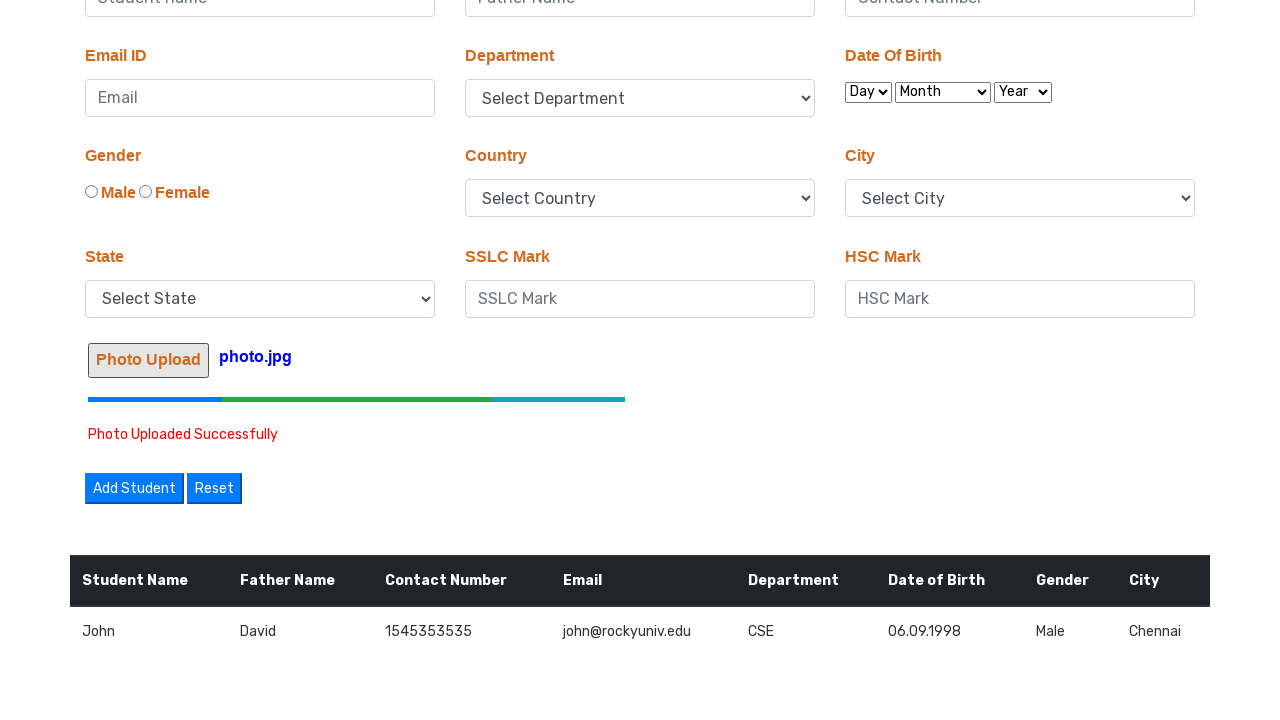

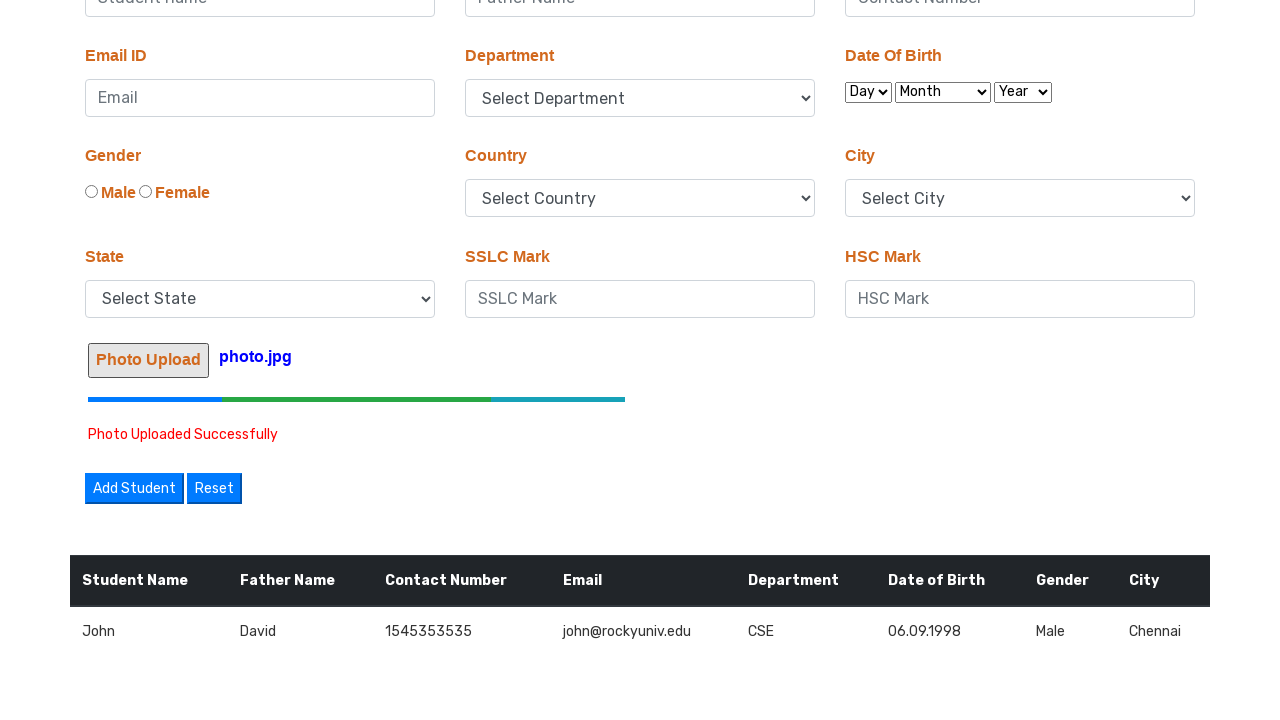